Tests opening a new tab, switching to it, and closing it to return to the parent tab

Starting URL: http://www.qaclickacademy.com/practice.php

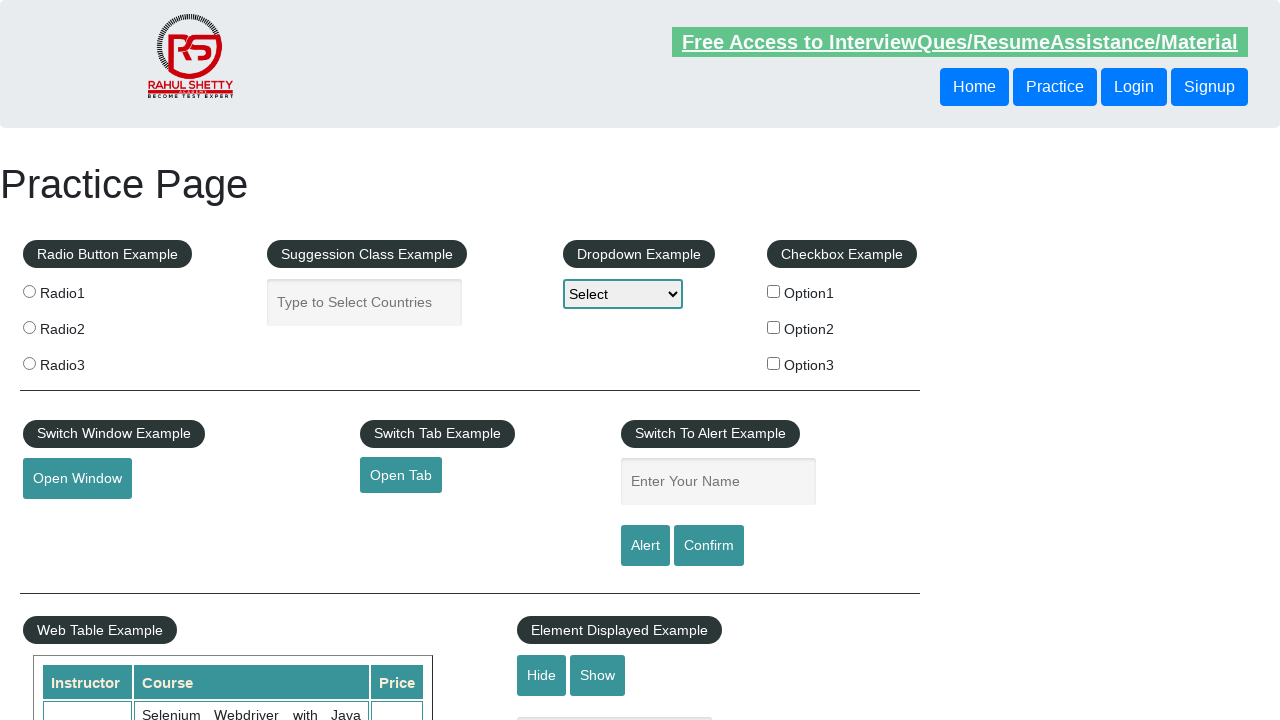

Clicked button to open new tab at (401, 475) on #opentab
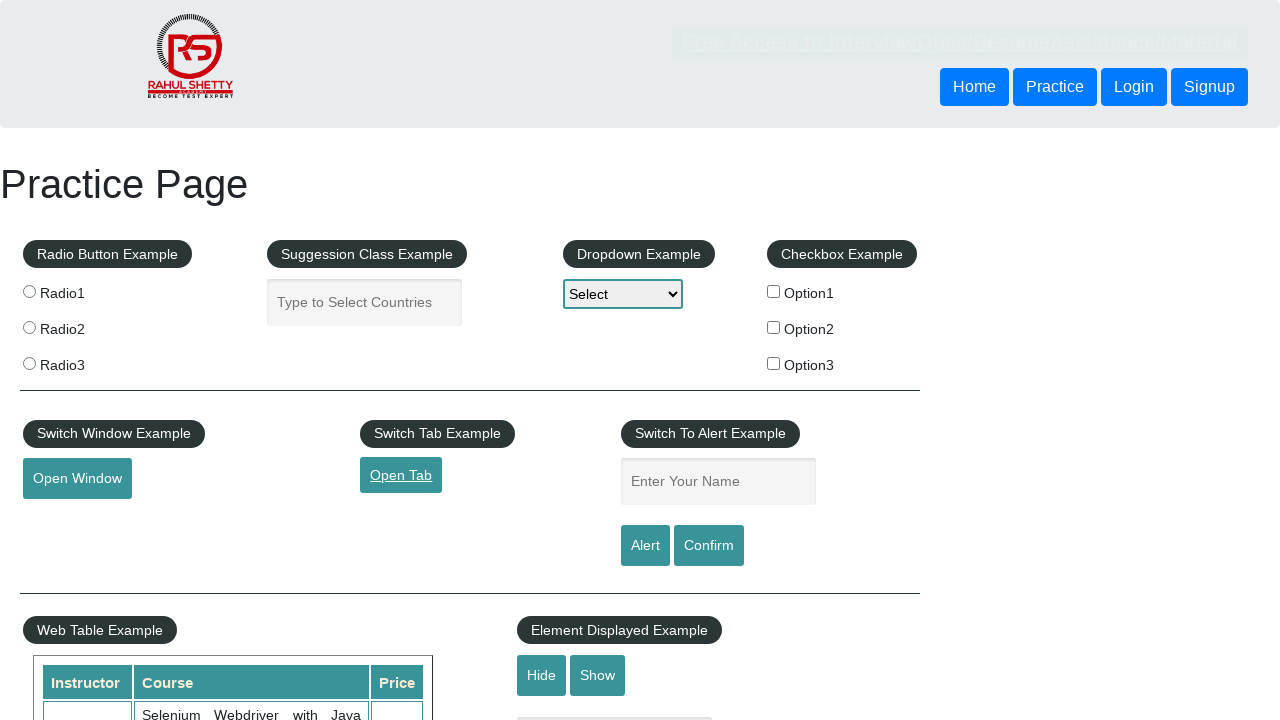

New tab opened and captured
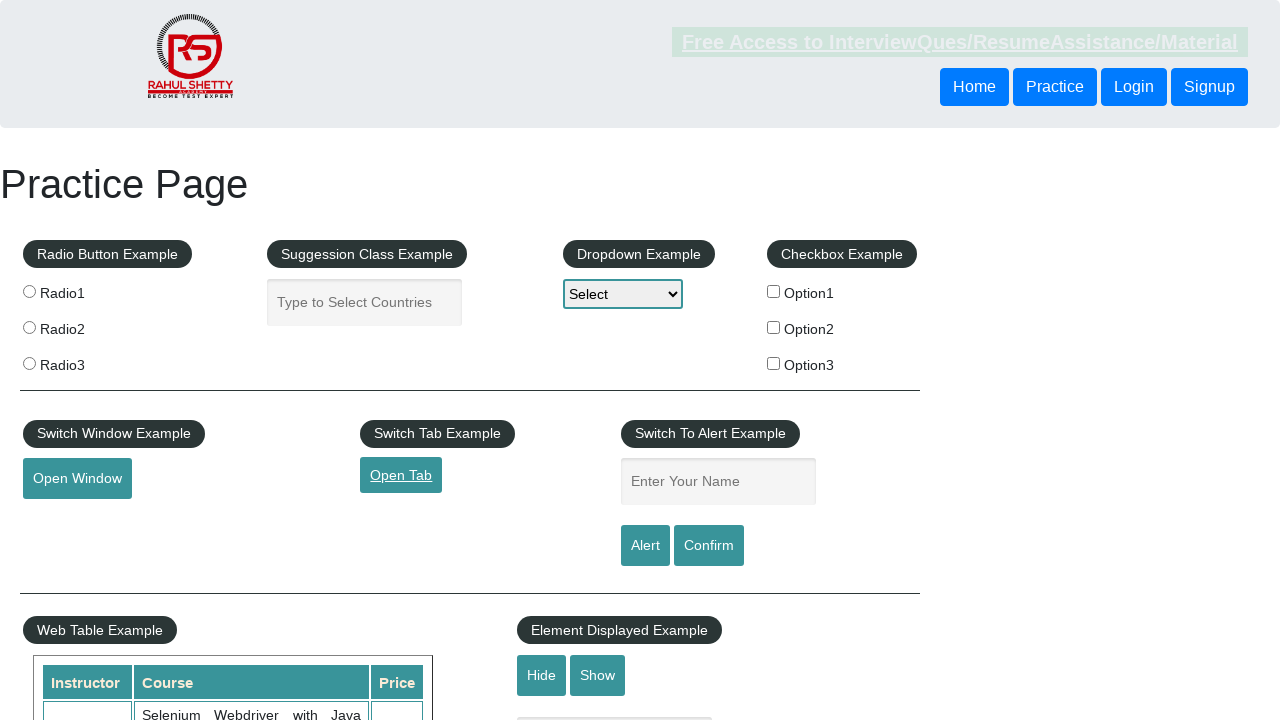

Closed new tab and returned to parent tab
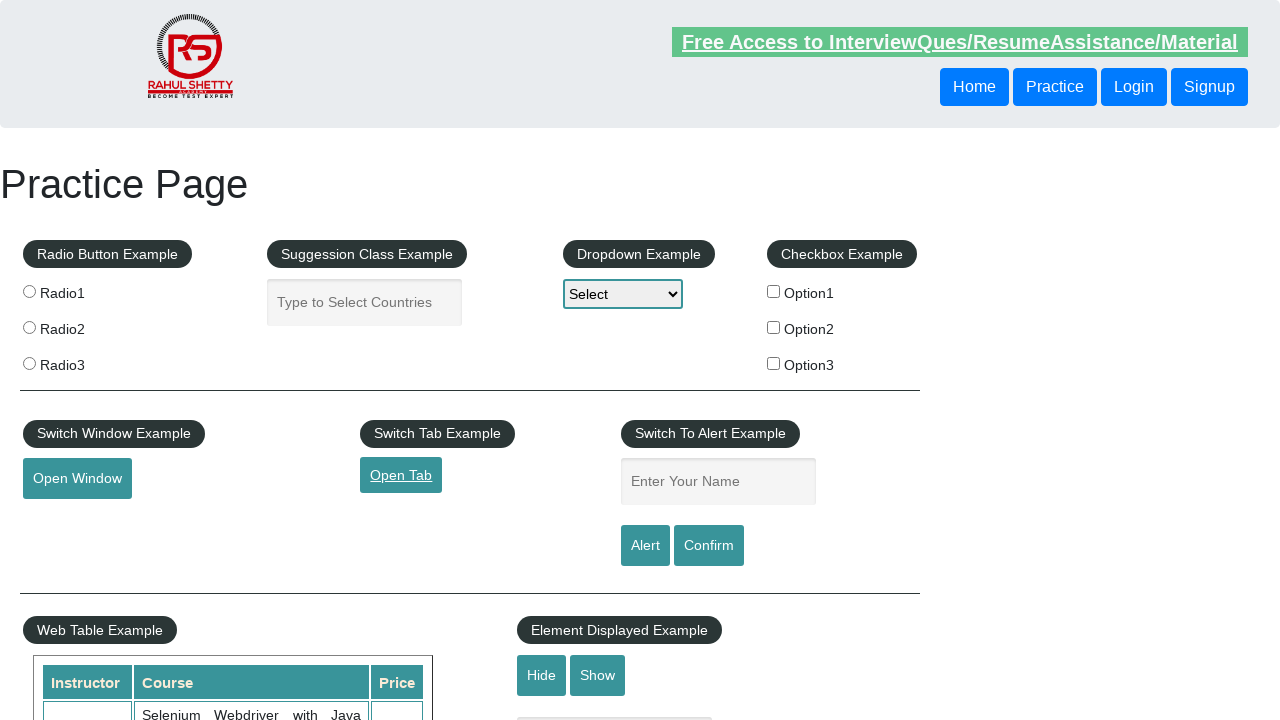

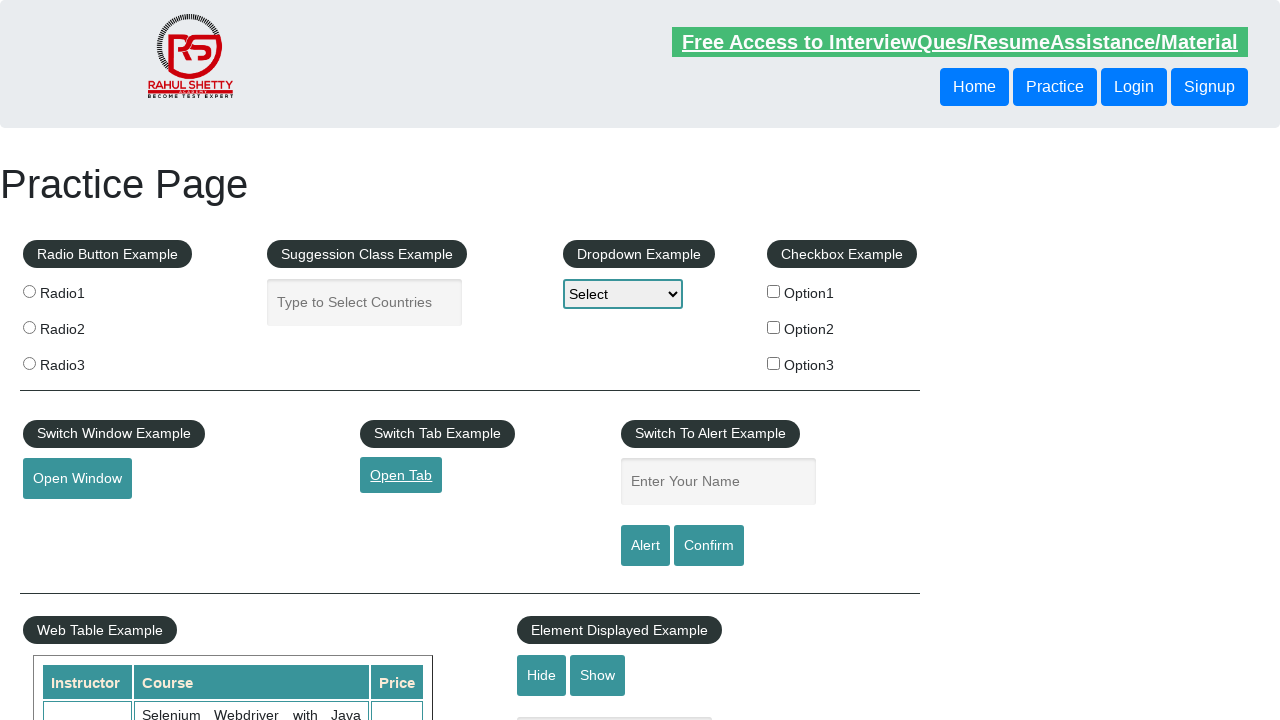